Tests checkbox enabled state by checking if option3 checkbox is enabled, and clicking it if not selected.

Starting URL: https://rahulshettyacademy.com/AutomationPractice/

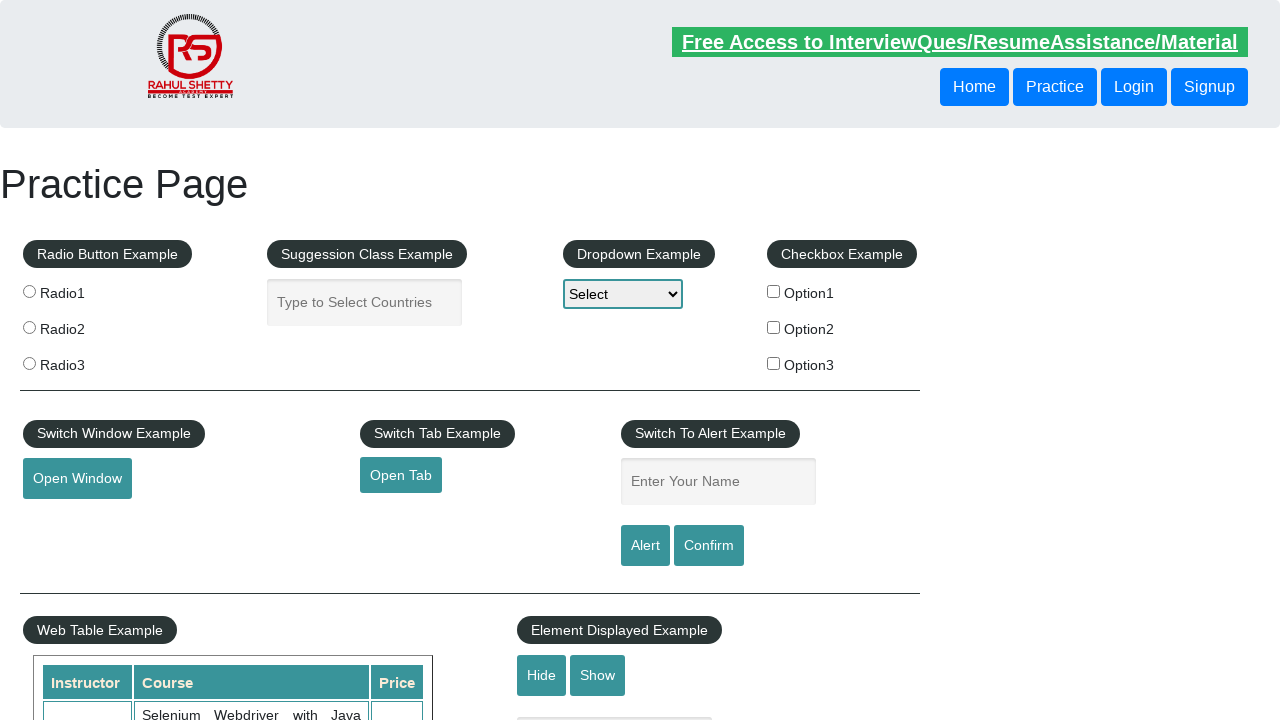

Located option3 checkbox element
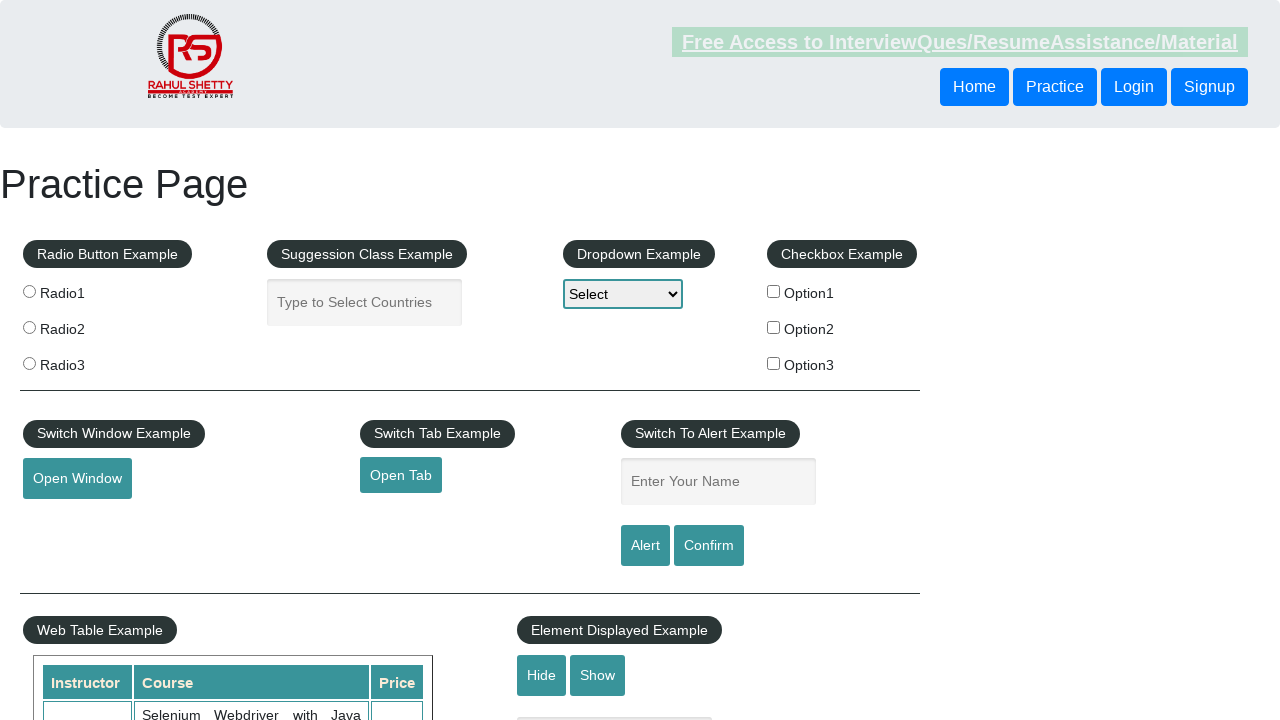

Verified option3 checkbox is enabled and not checked
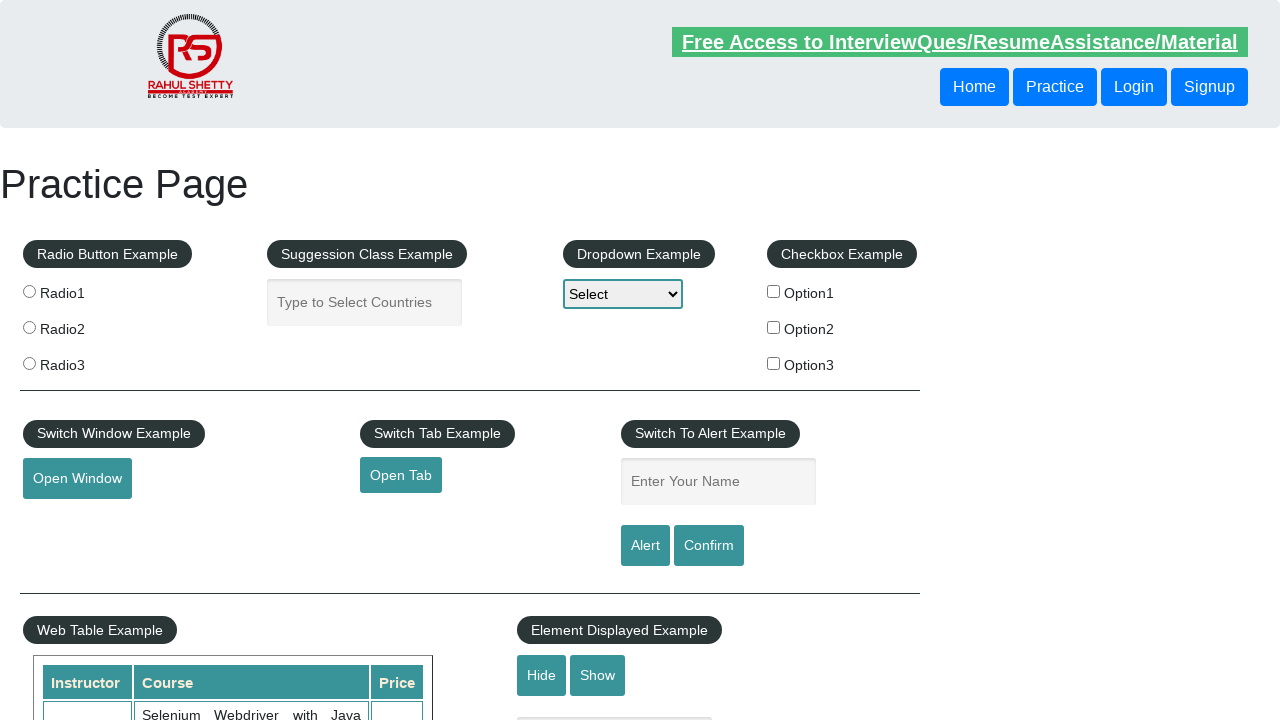

Clicked option3 checkbox to select it at (774, 363) on input[value='option3']
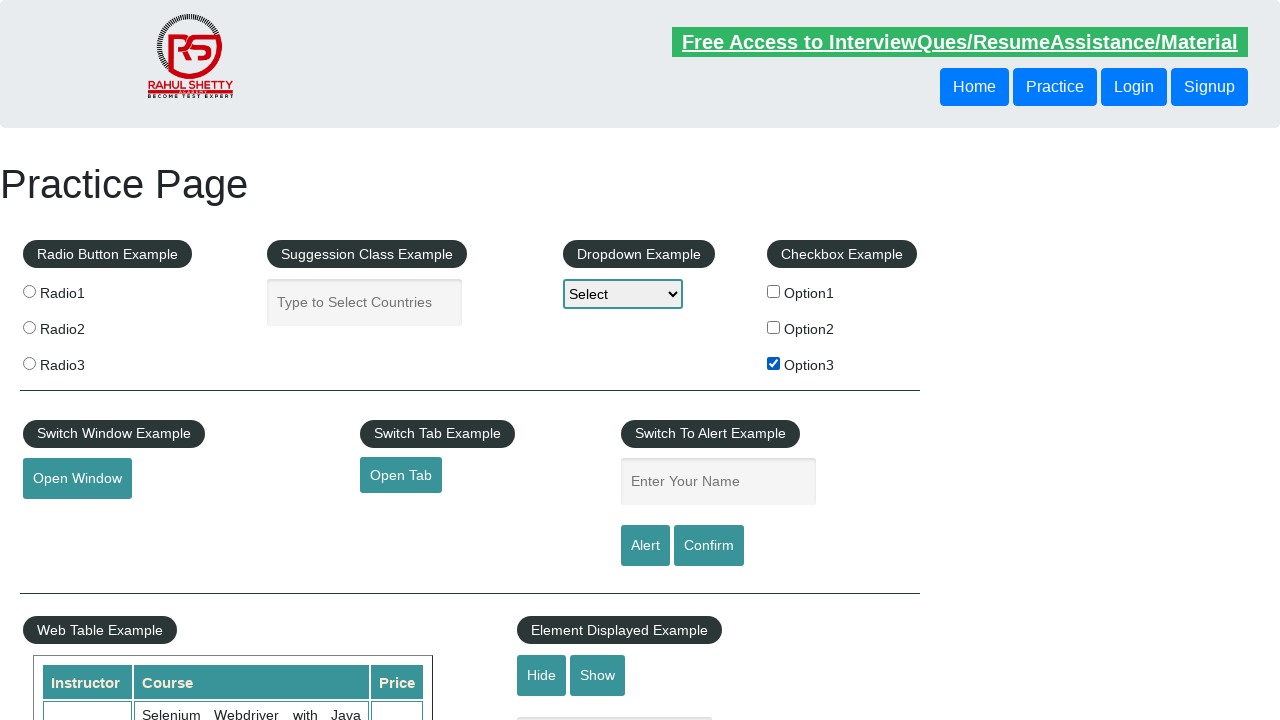

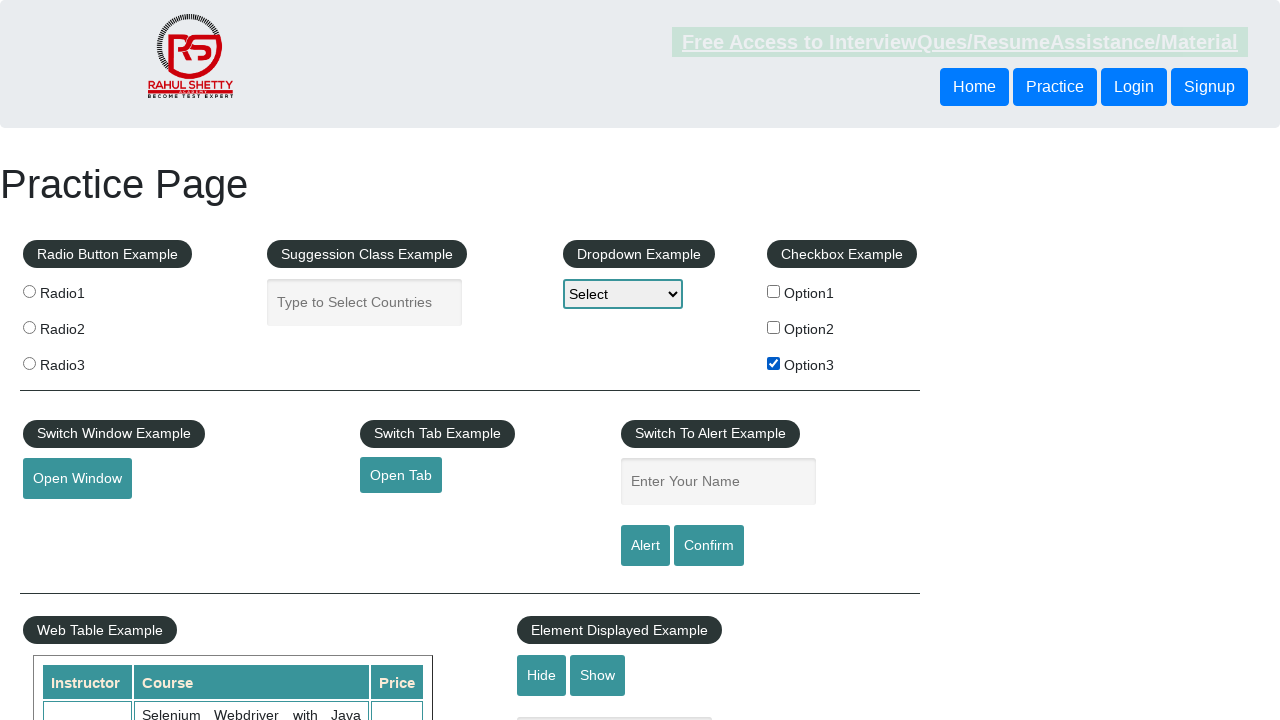